Tests clicking the Yes and Impressive radio buttons on the radio button demo page

Starting URL: https://demoqa.com/radio-button

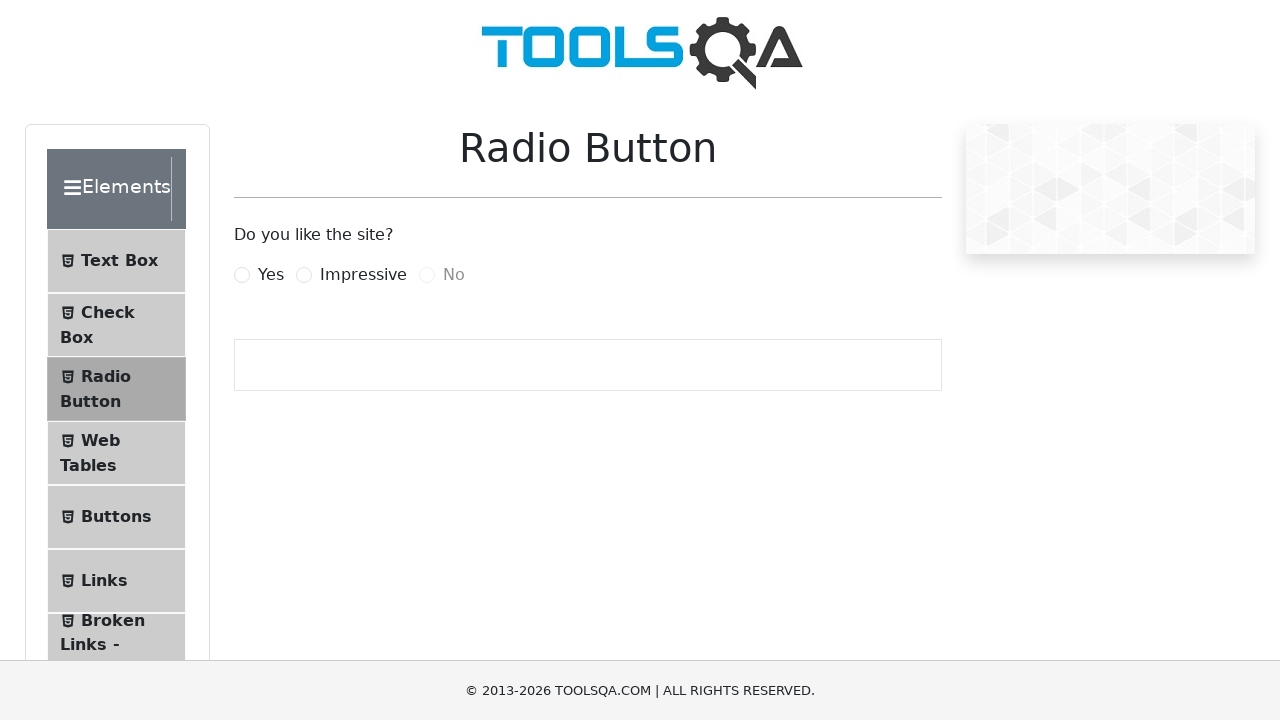

Navigated to radio button demo page
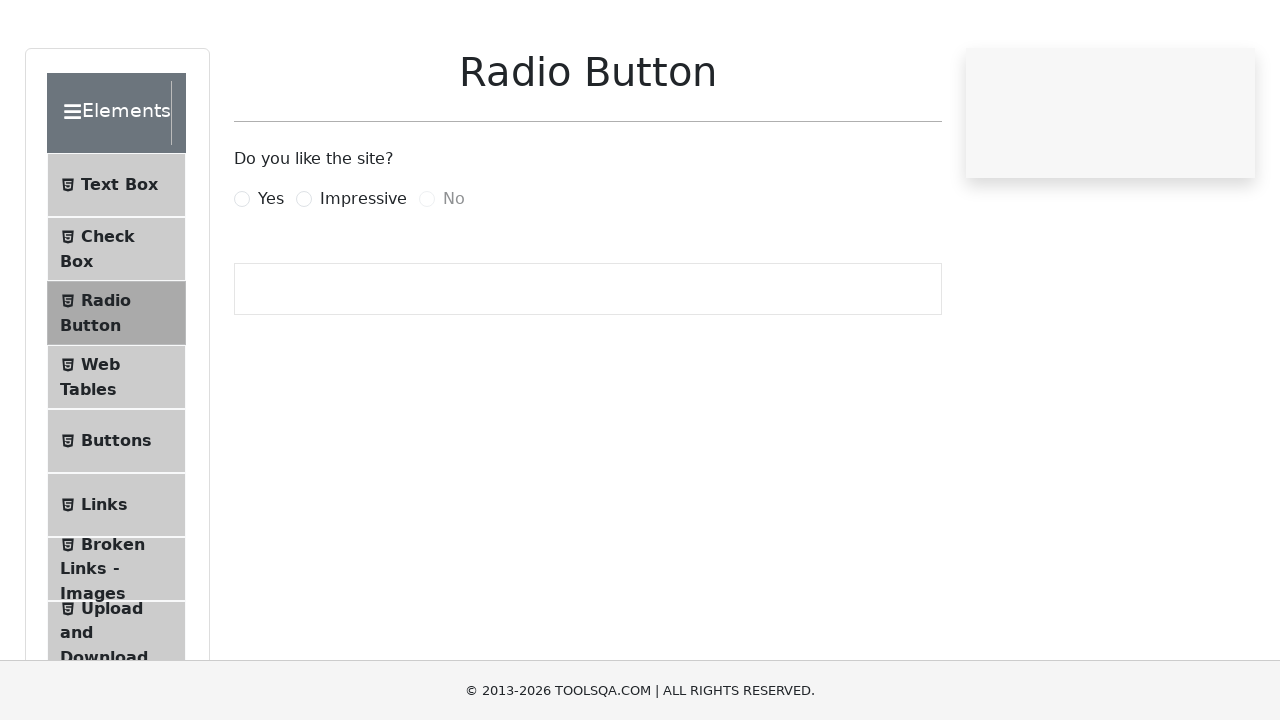

Clicked the Yes radio button at (271, 275) on label[for='yesRadio']
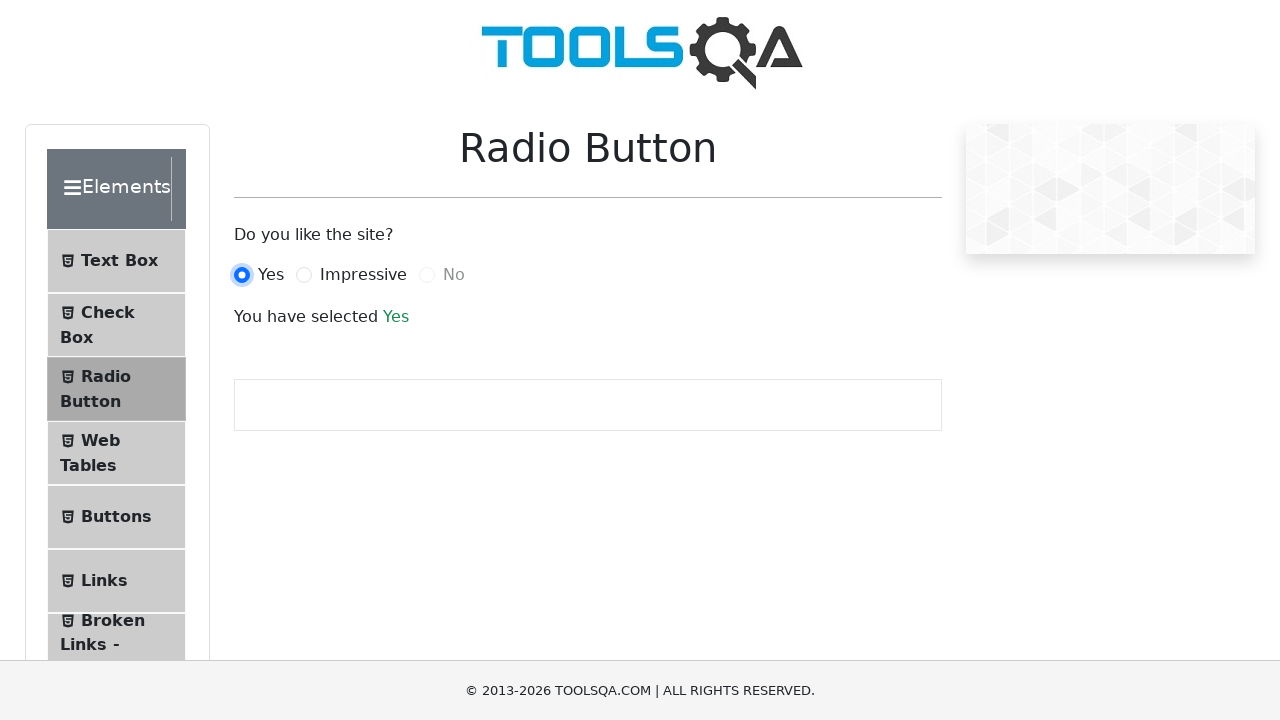

Clicked the Impressive radio button at (363, 275) on label[for='impressiveRadio']
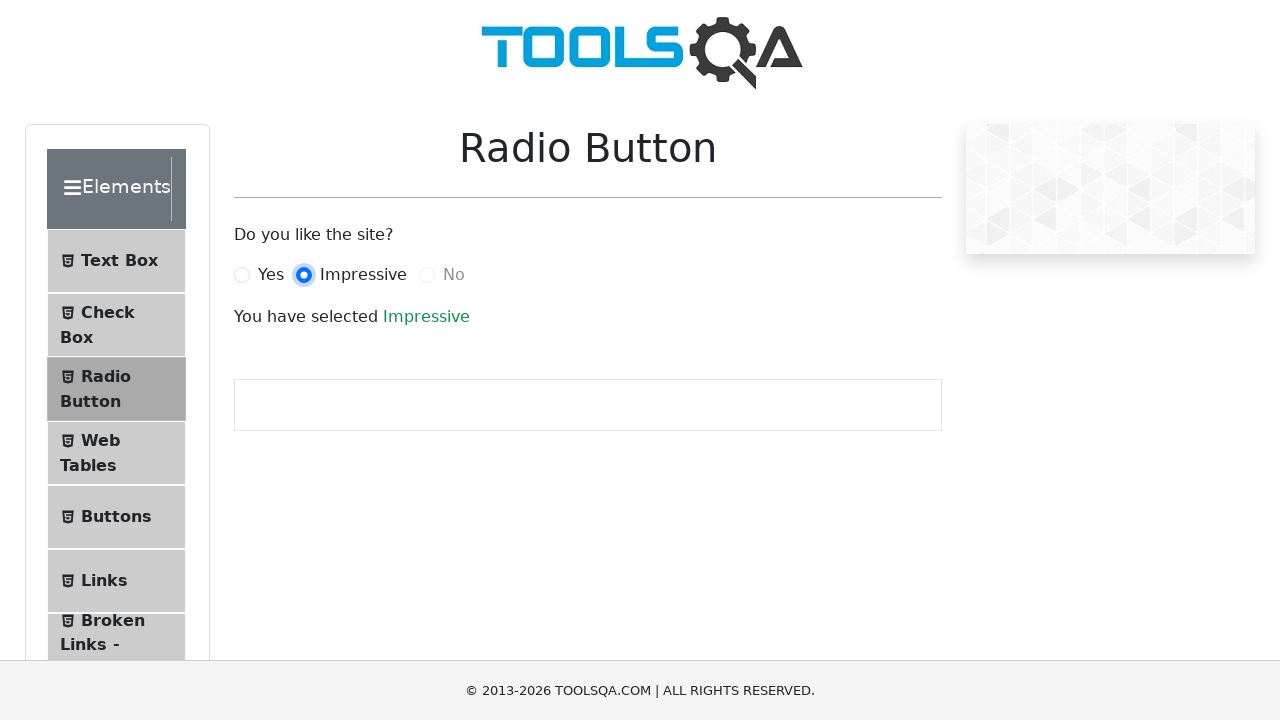

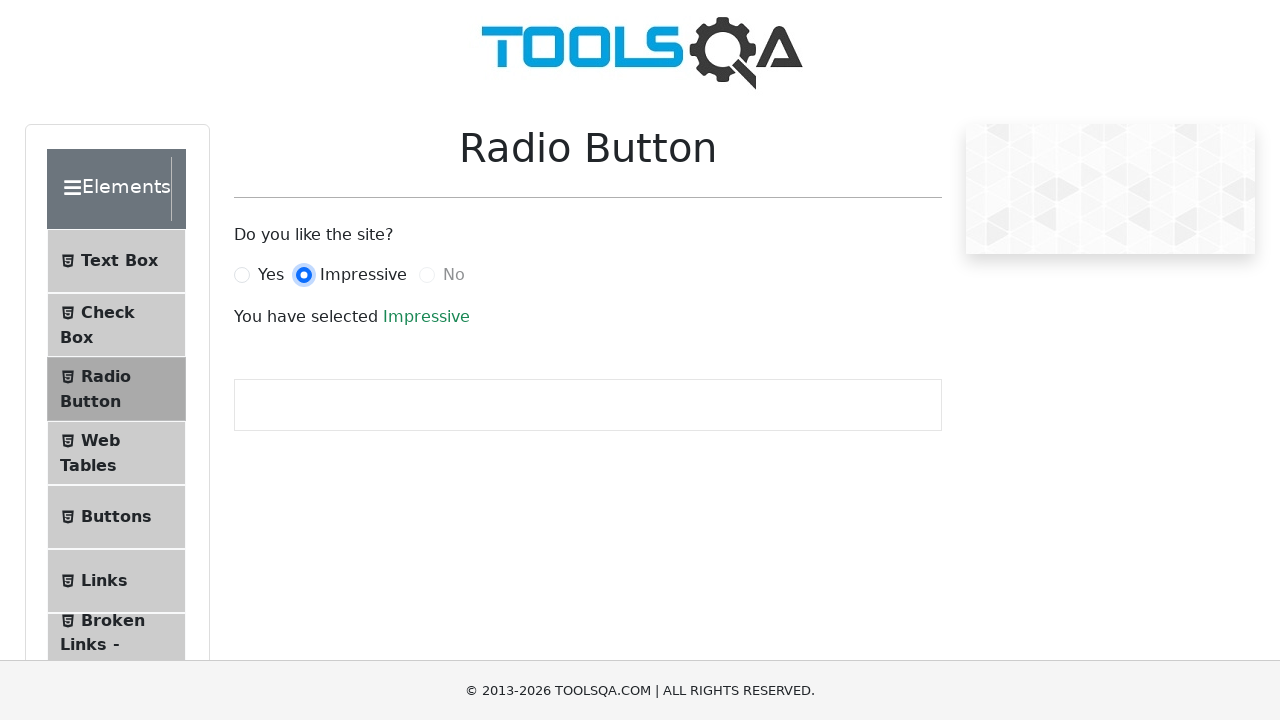